Tests drag and drop functionality on jQuery UI demo page by dragging an element and dropping it onto a target area

Starting URL: https://jqueryui.com/droppable/

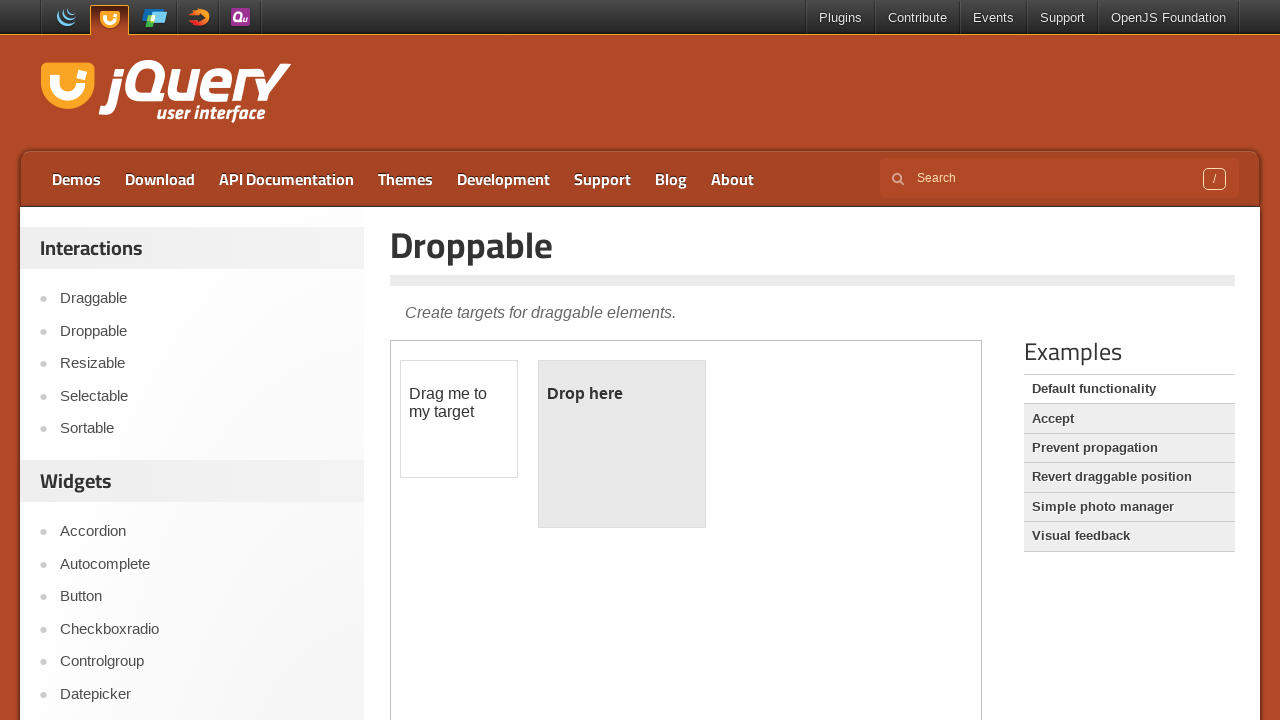

Located the iframe containing the drag and drop demo
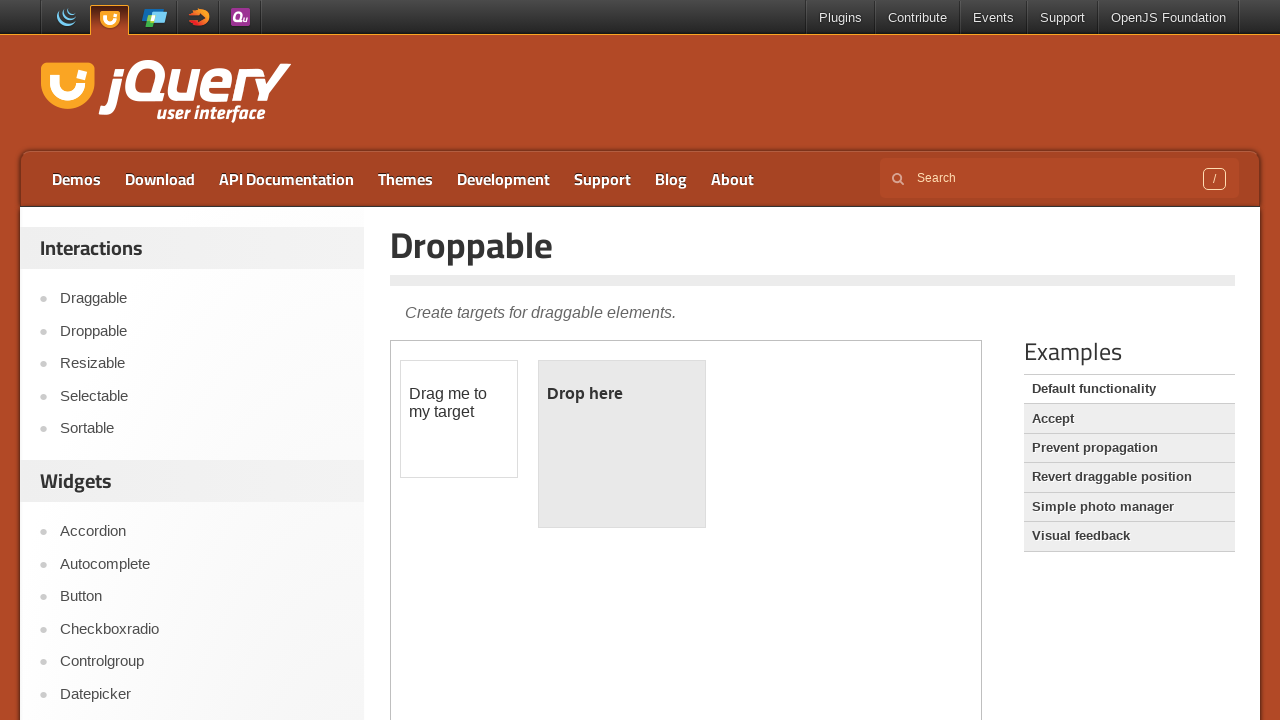

Located the draggable element
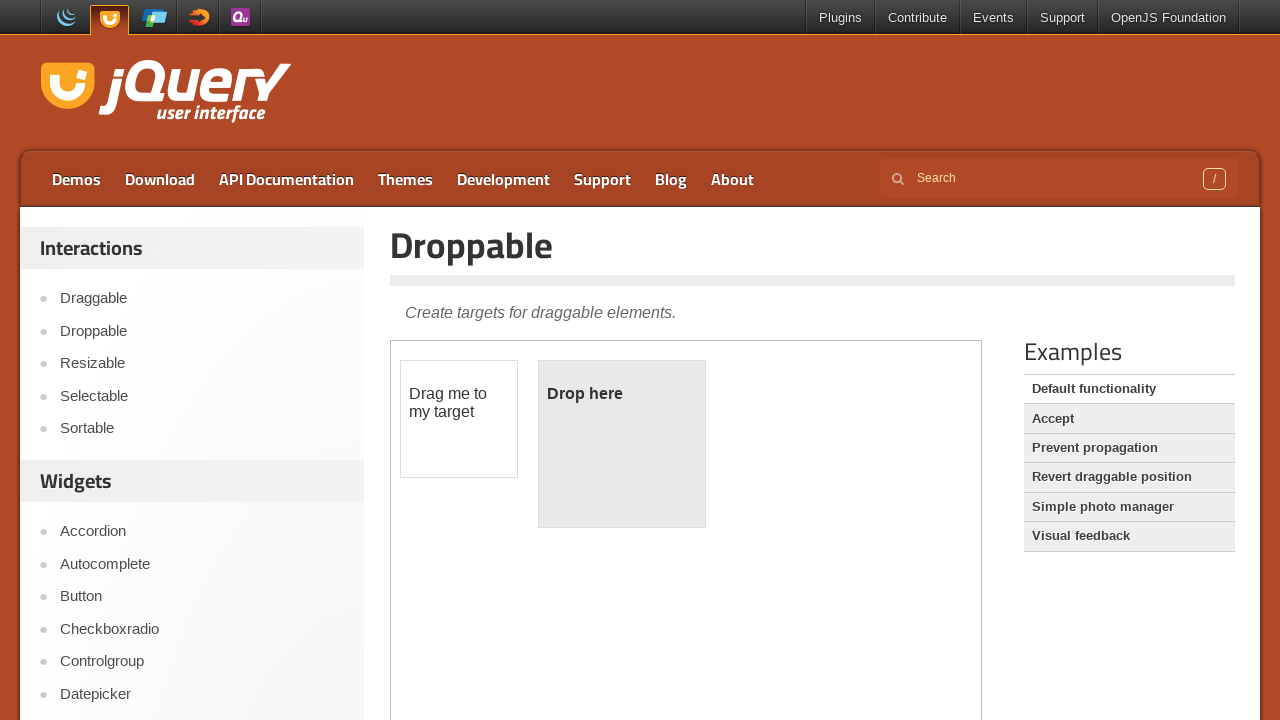

Located the droppable target element
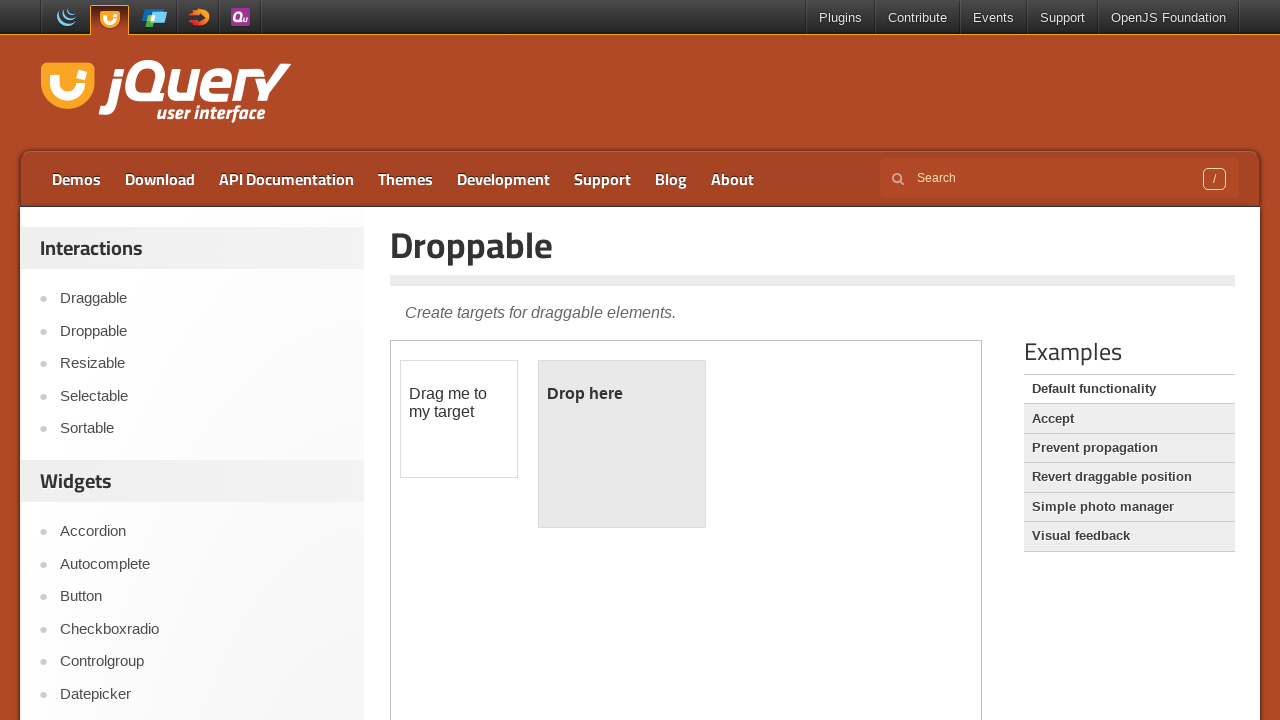

Dragged the element and dropped it onto the target area at (622, 444)
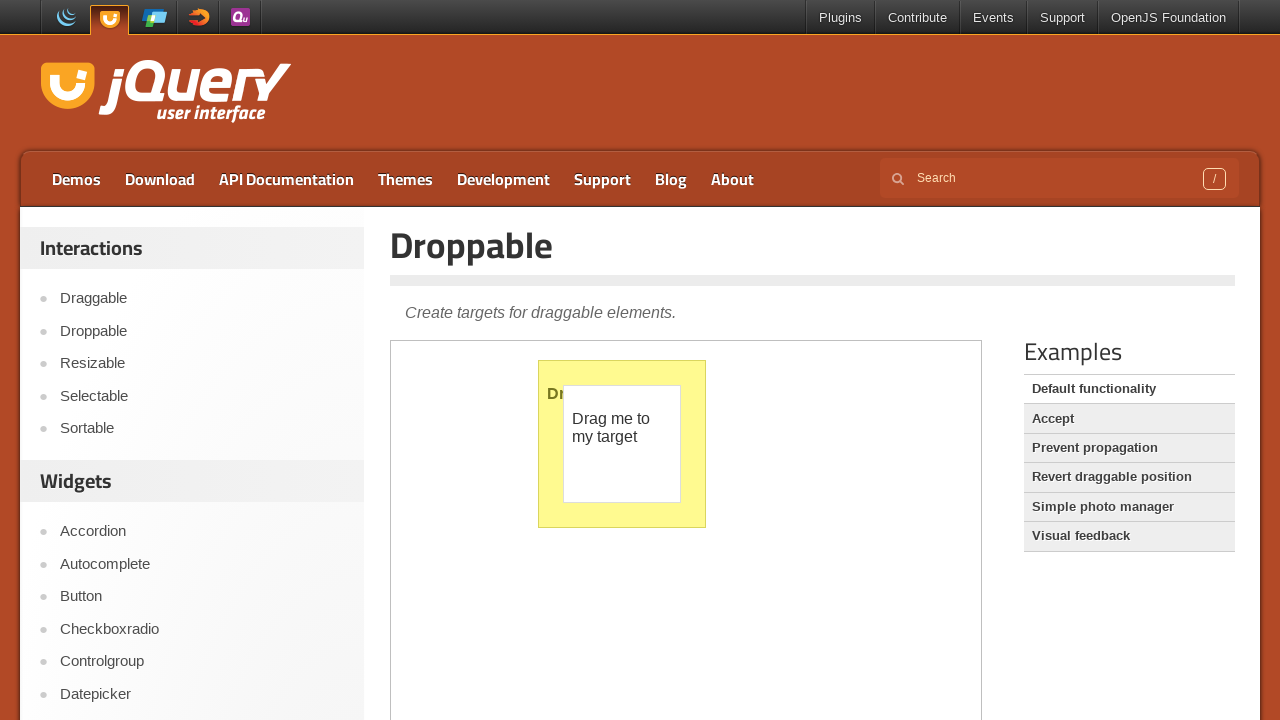

Retrieved text from droppable element to verify drop success
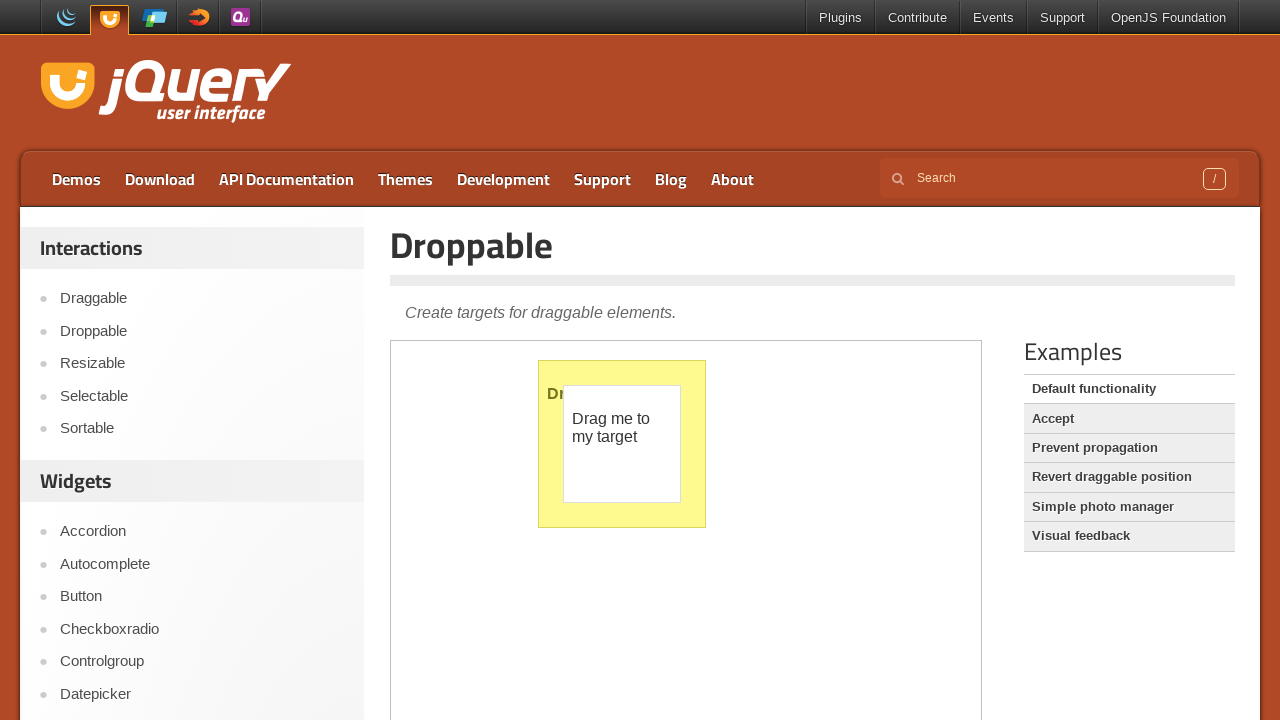

Verified that 'Dropped!' text is present, confirming successful drag and drop
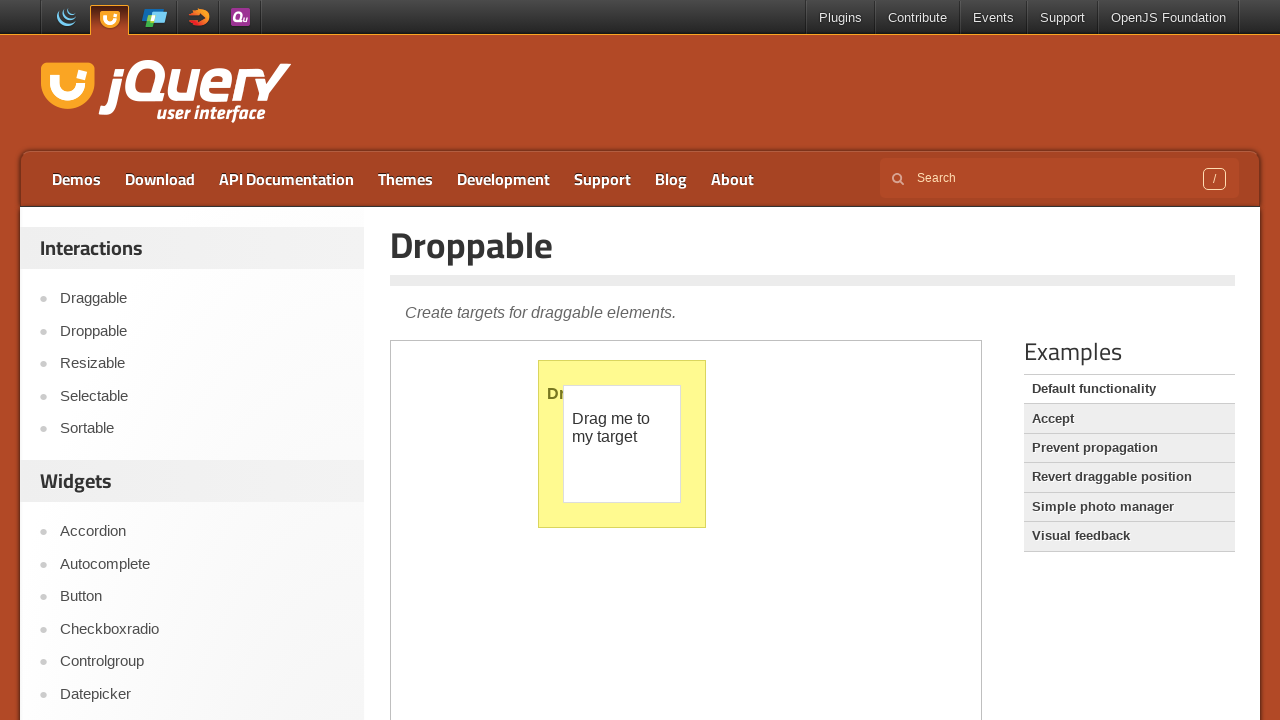

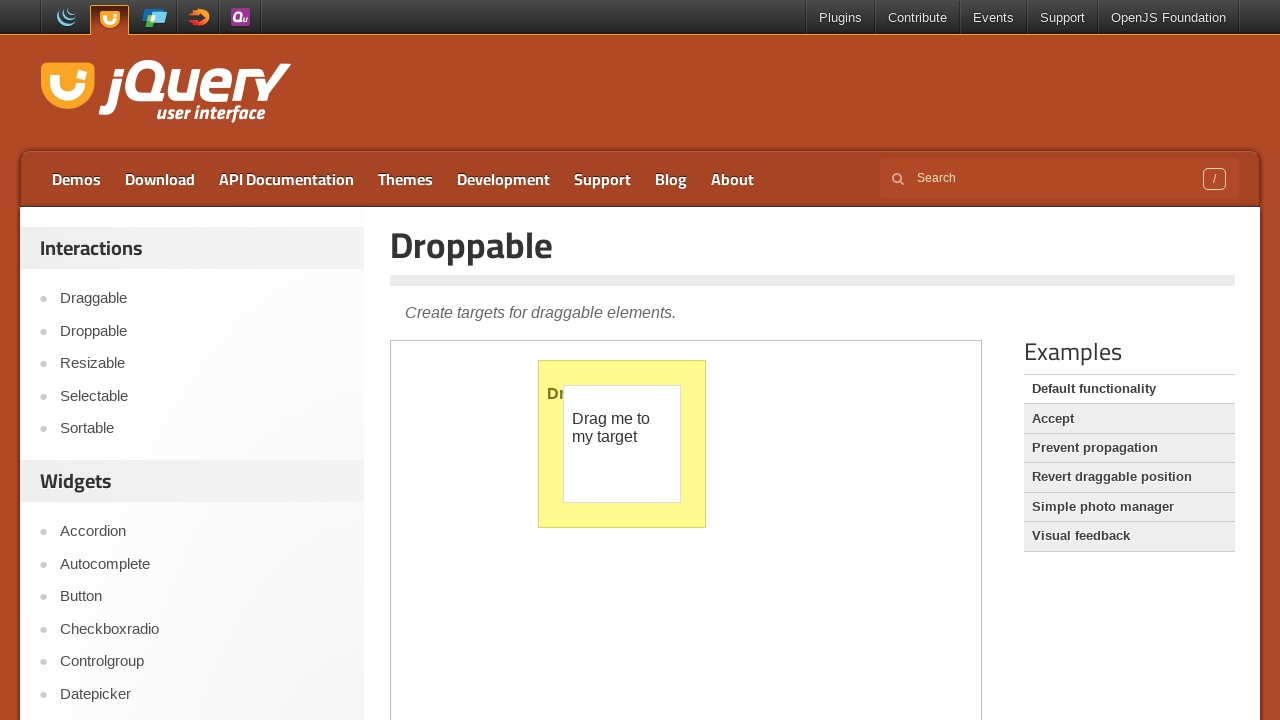